Navigates to a demo Facebook page and maximizes the browser window. This is a minimal test that verifies the page loads successfully.

Starting URL: https://demo.guru99.com/test/facebook.html

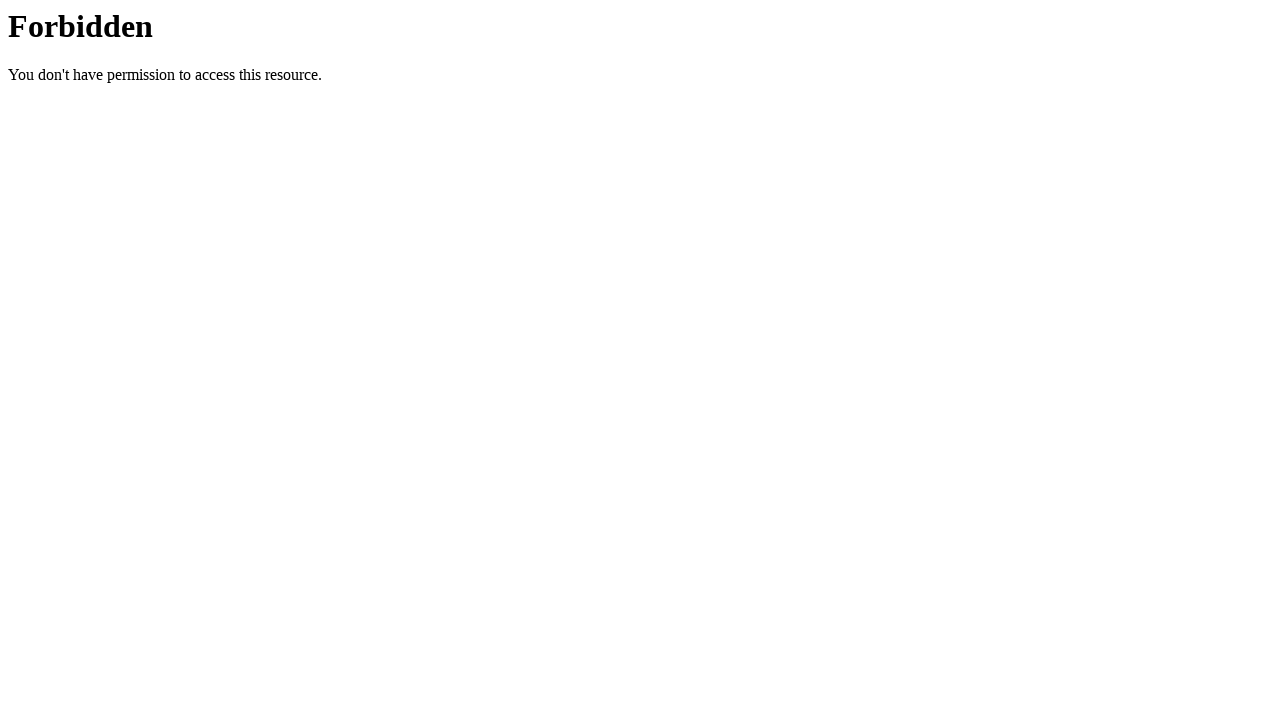

Navigated to demo Facebook page at https://demo.guru99.com/test/facebook.html
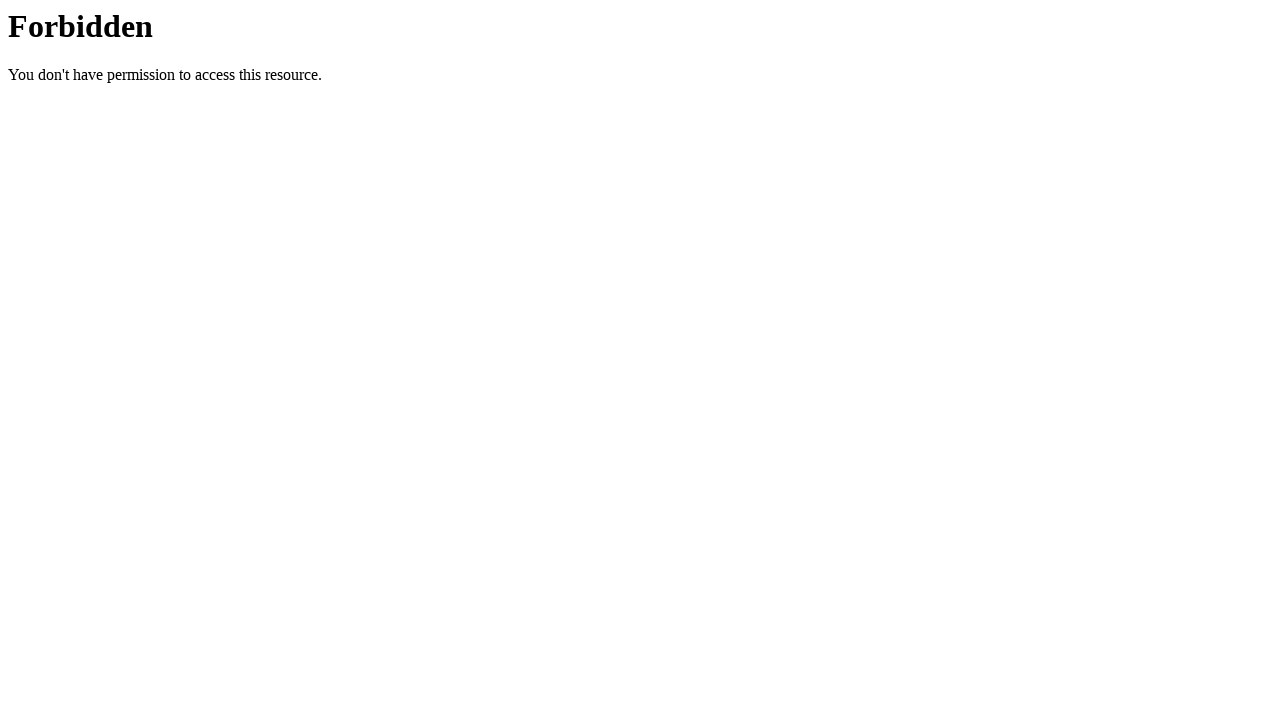

Maximized browser window to 1920x1080
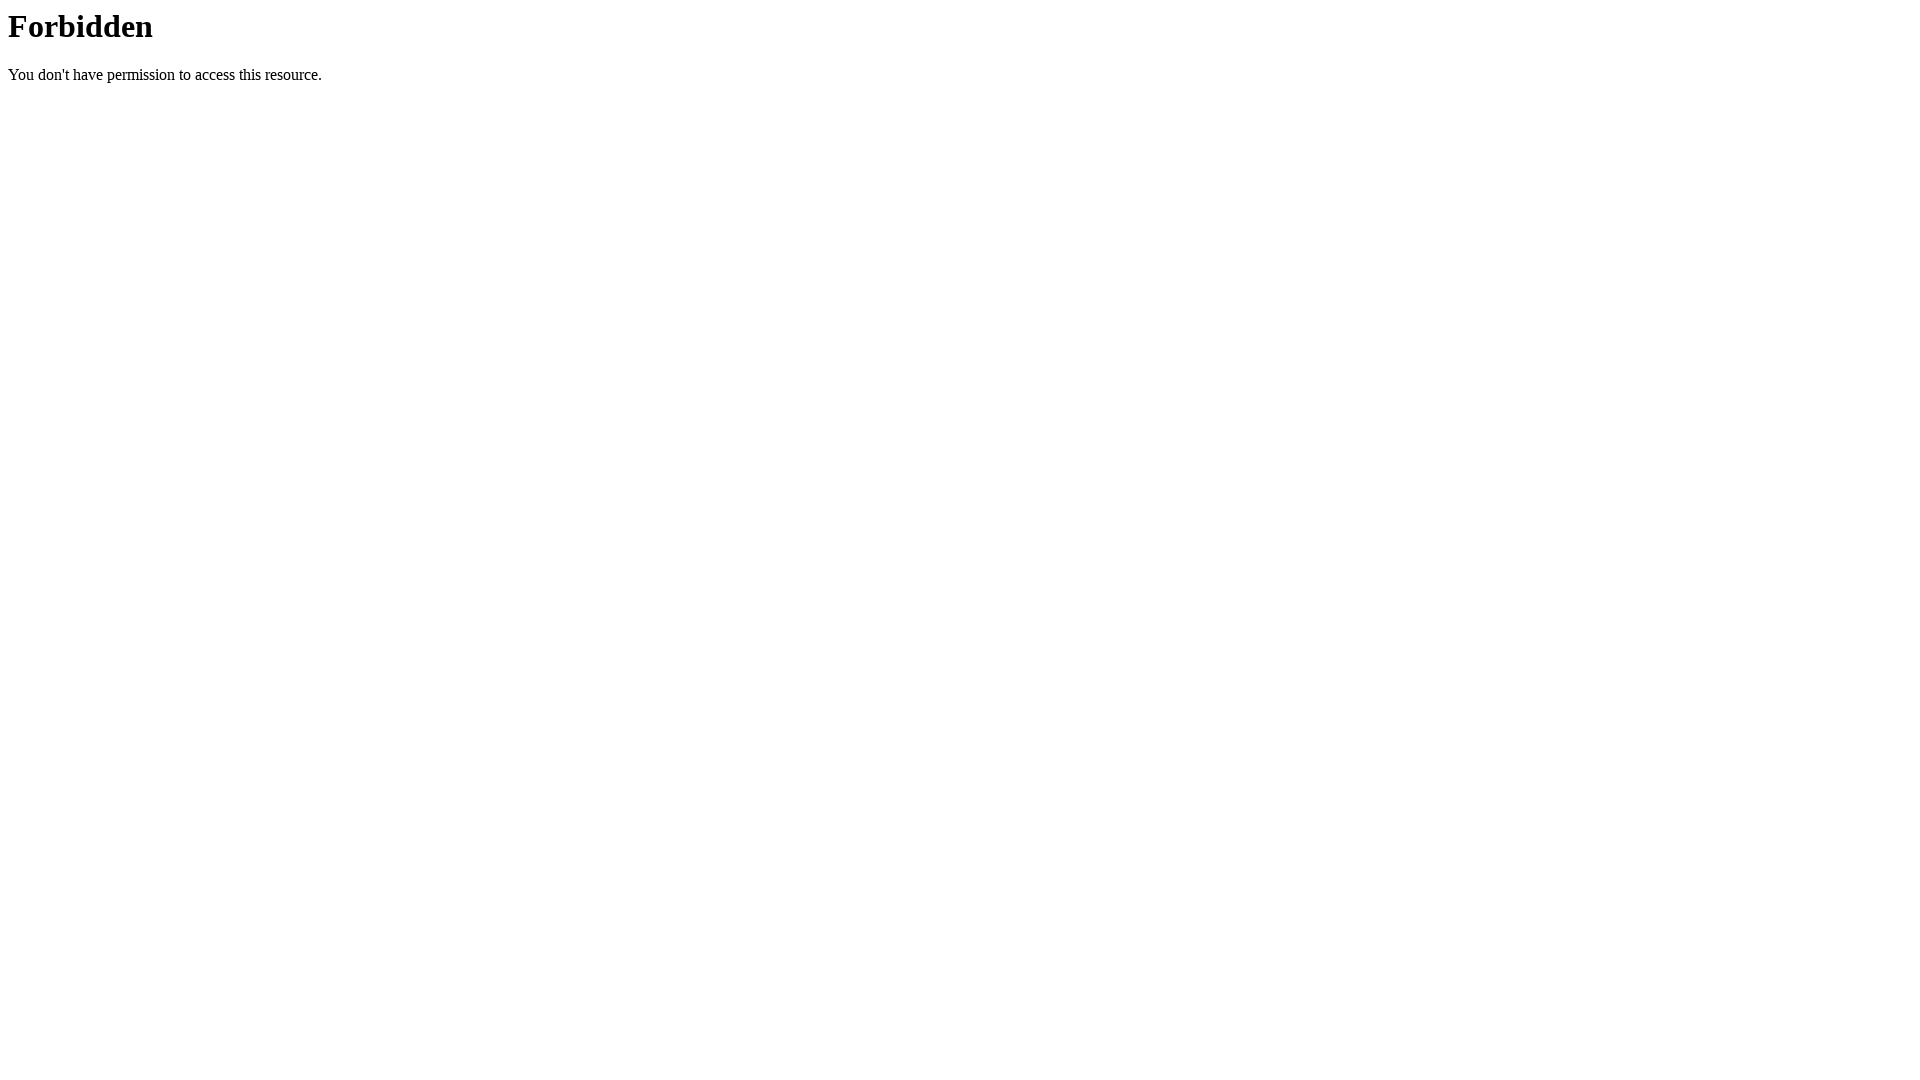

Page fully loaded and DOM content rendered
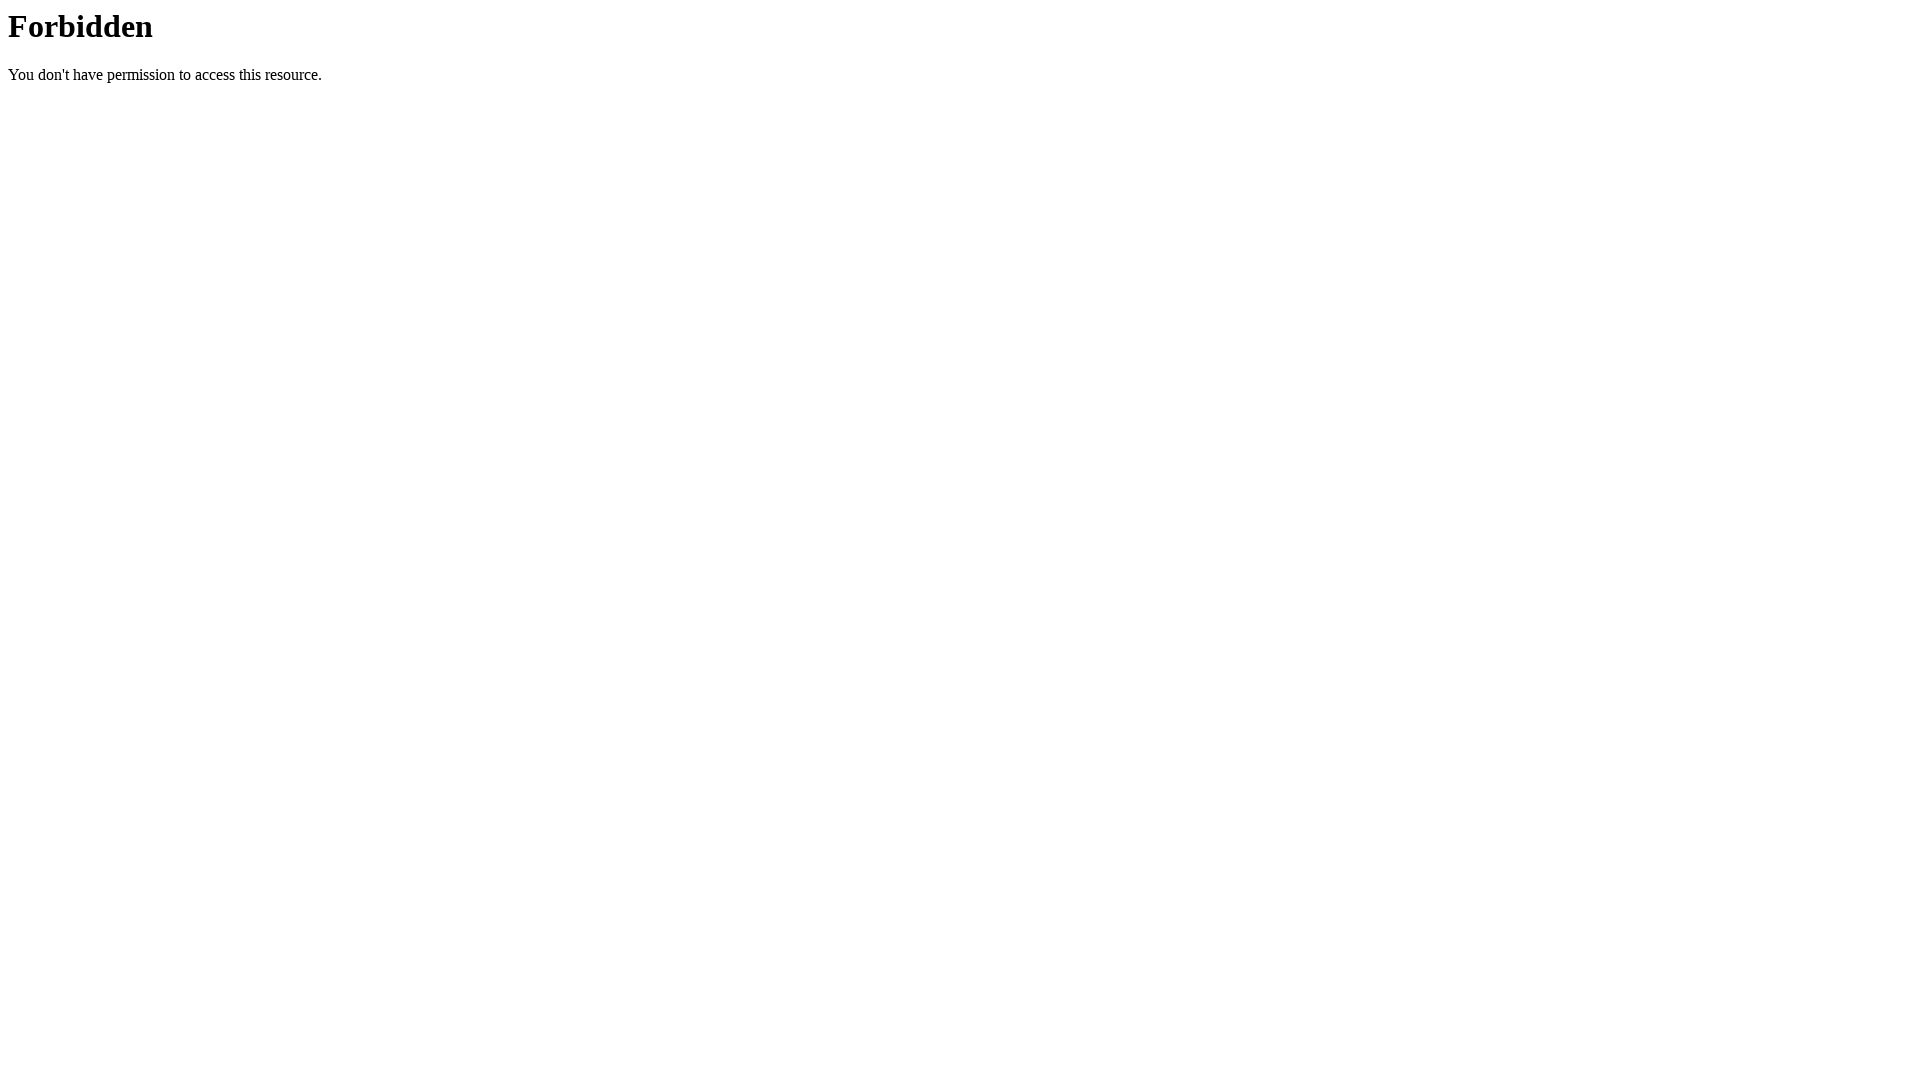

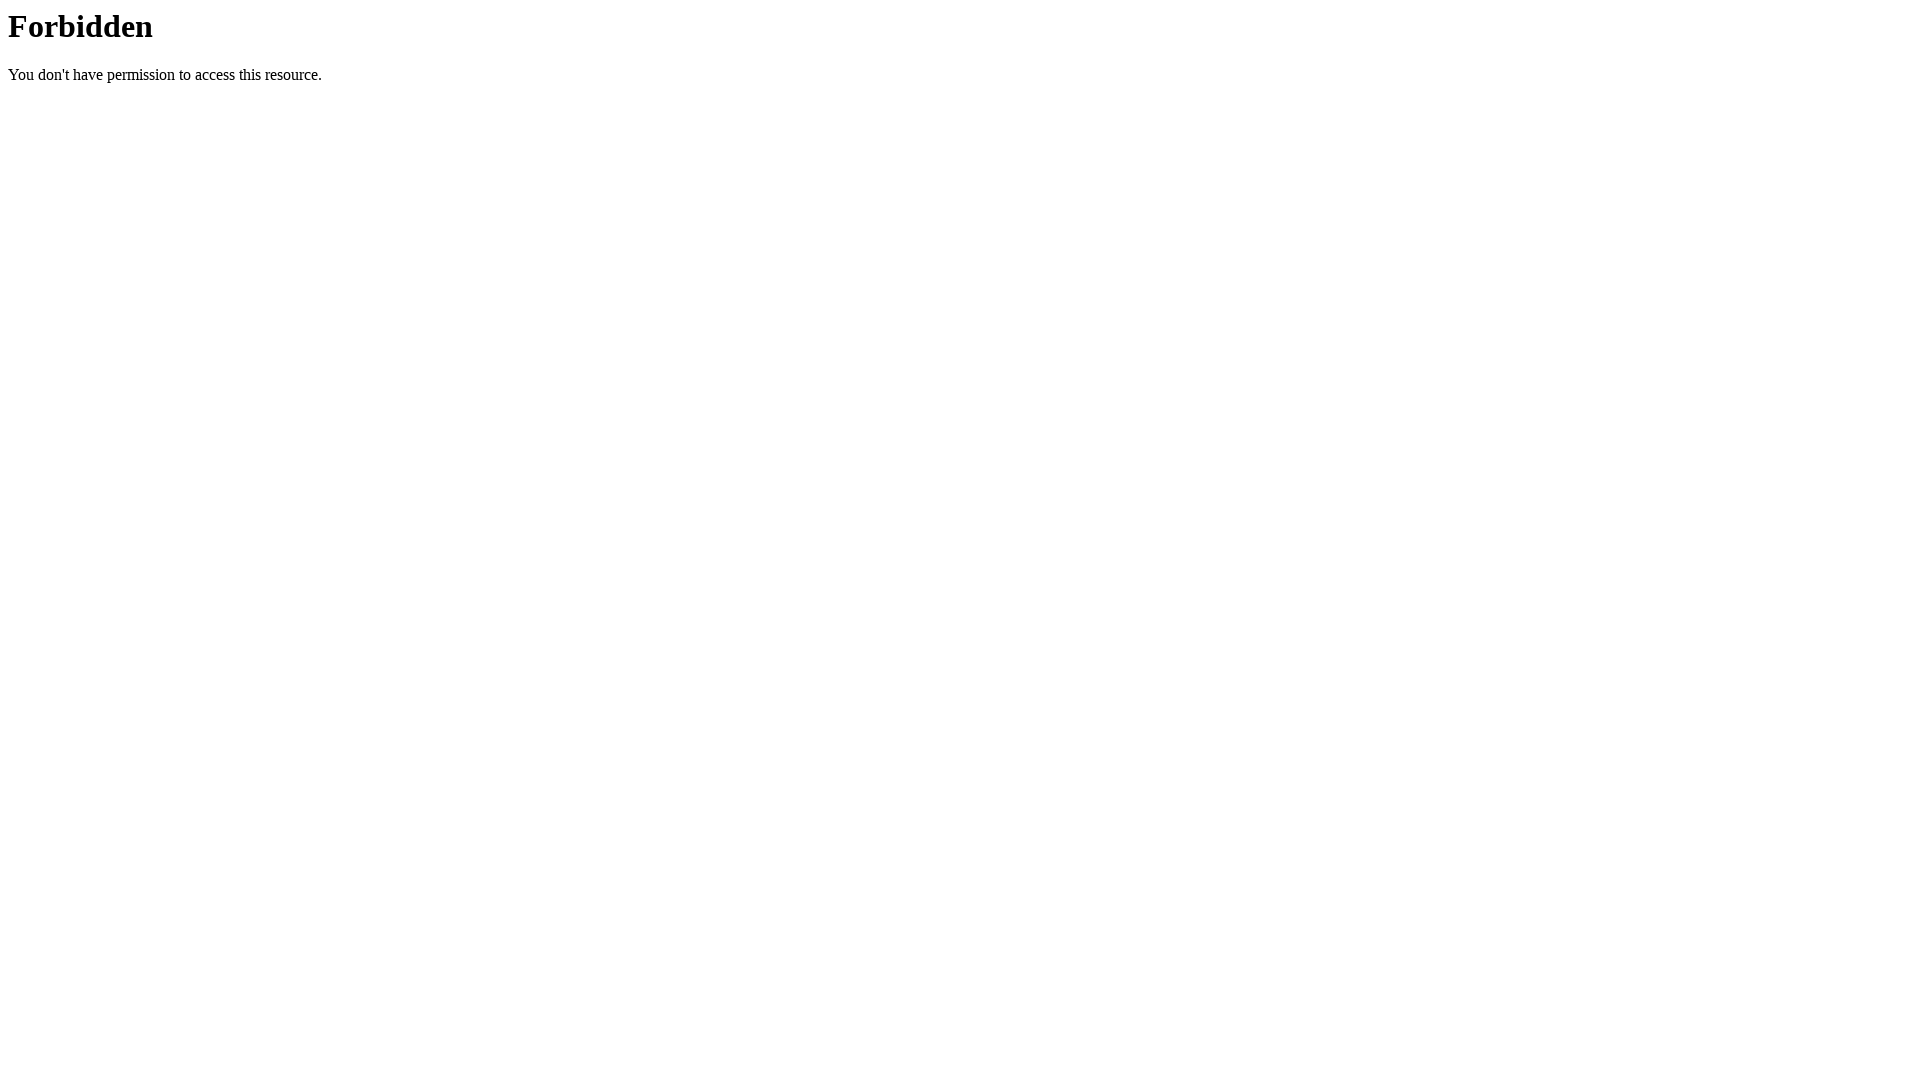